Tests Challenging DOM page by navigating to it and searching for specific table content

Starting URL: http://the-internet.herokuapp.com/

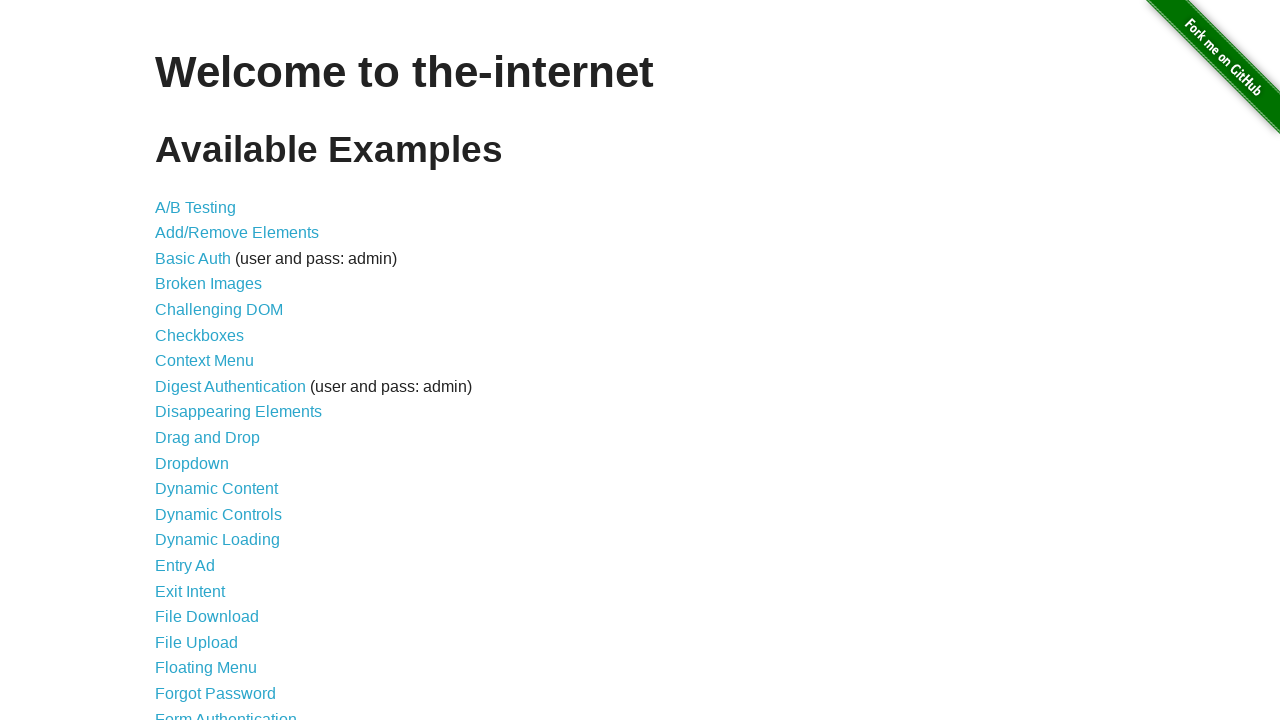

Clicked on Challenging DOM link at (219, 310) on text=Challenging DOM
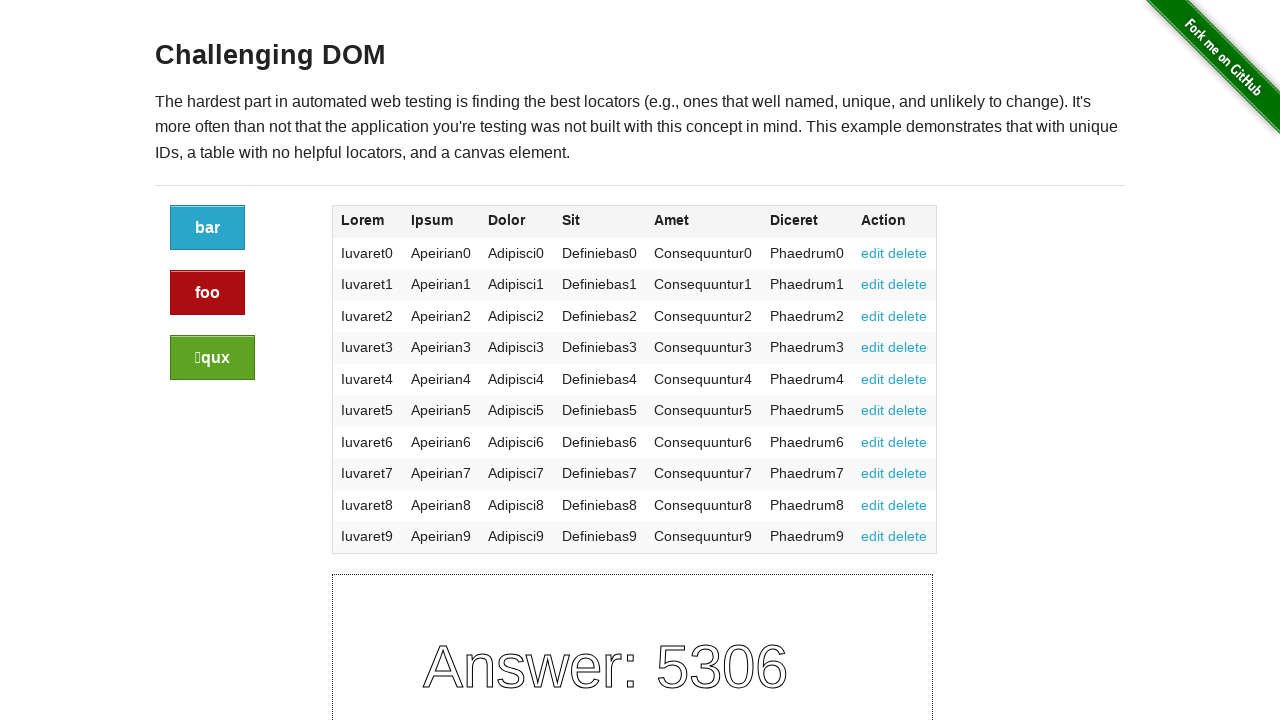

Navigated to Challenging DOM page
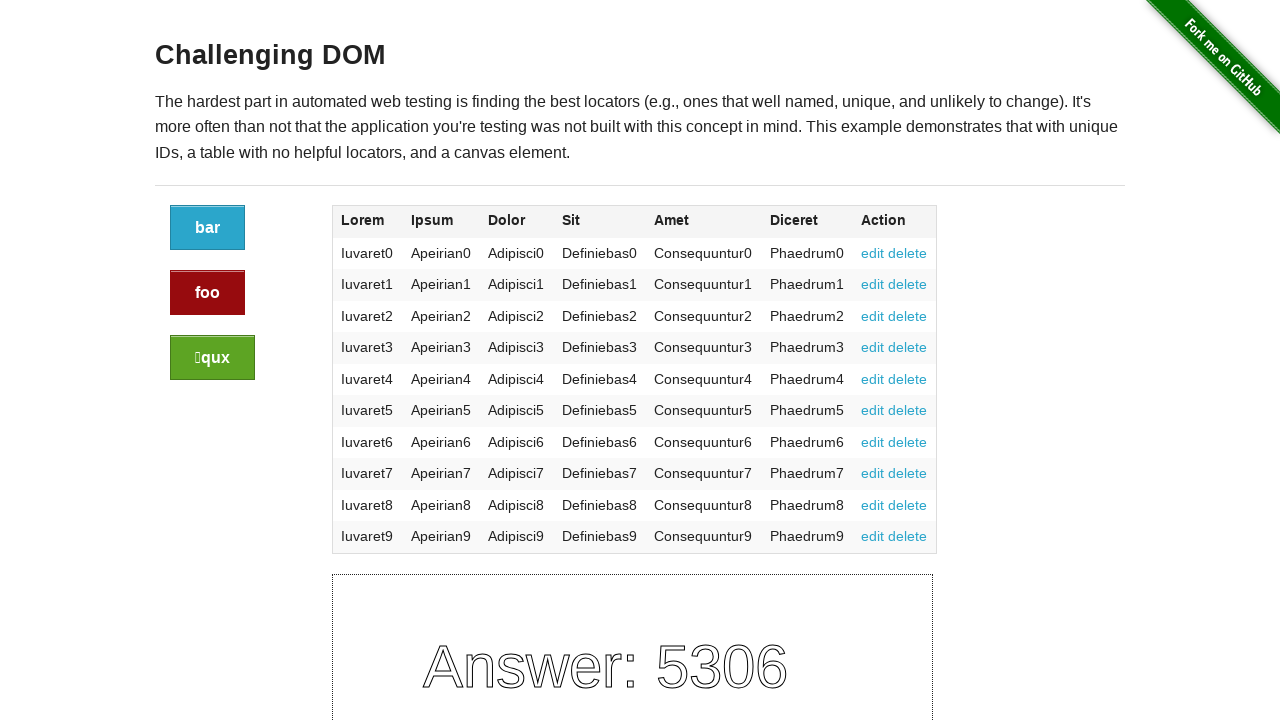

Table body loaded successfully
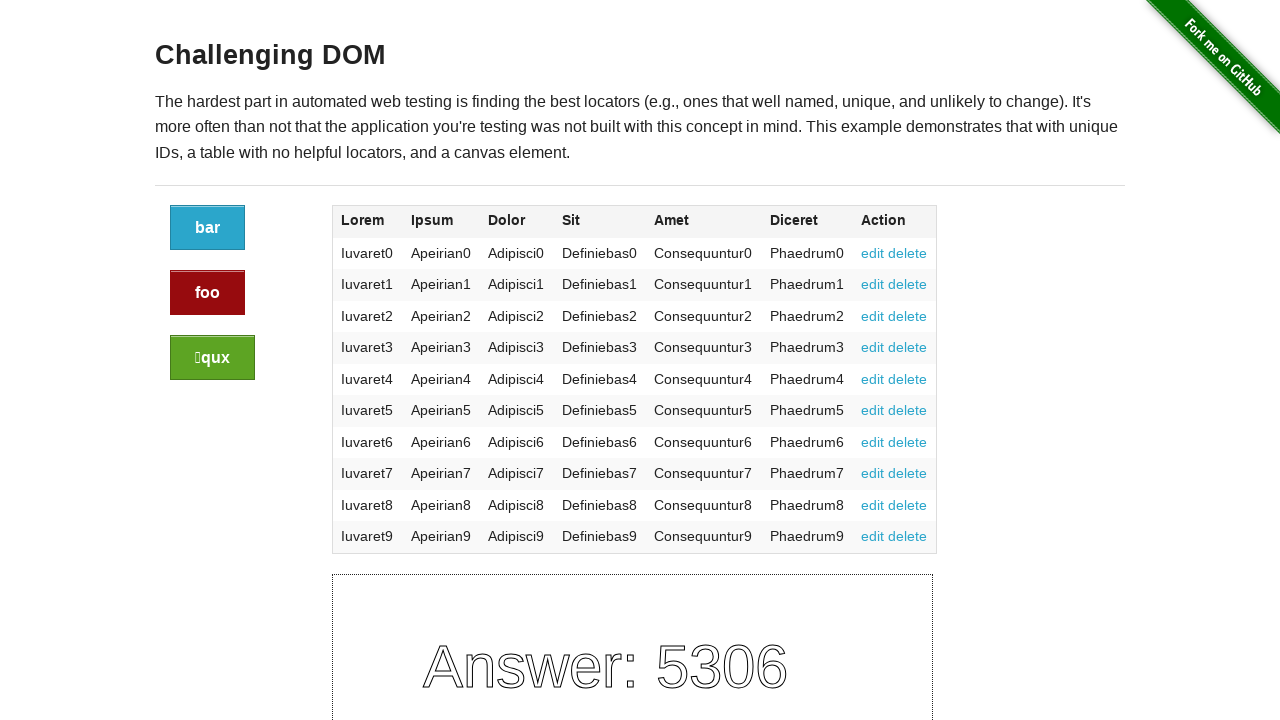

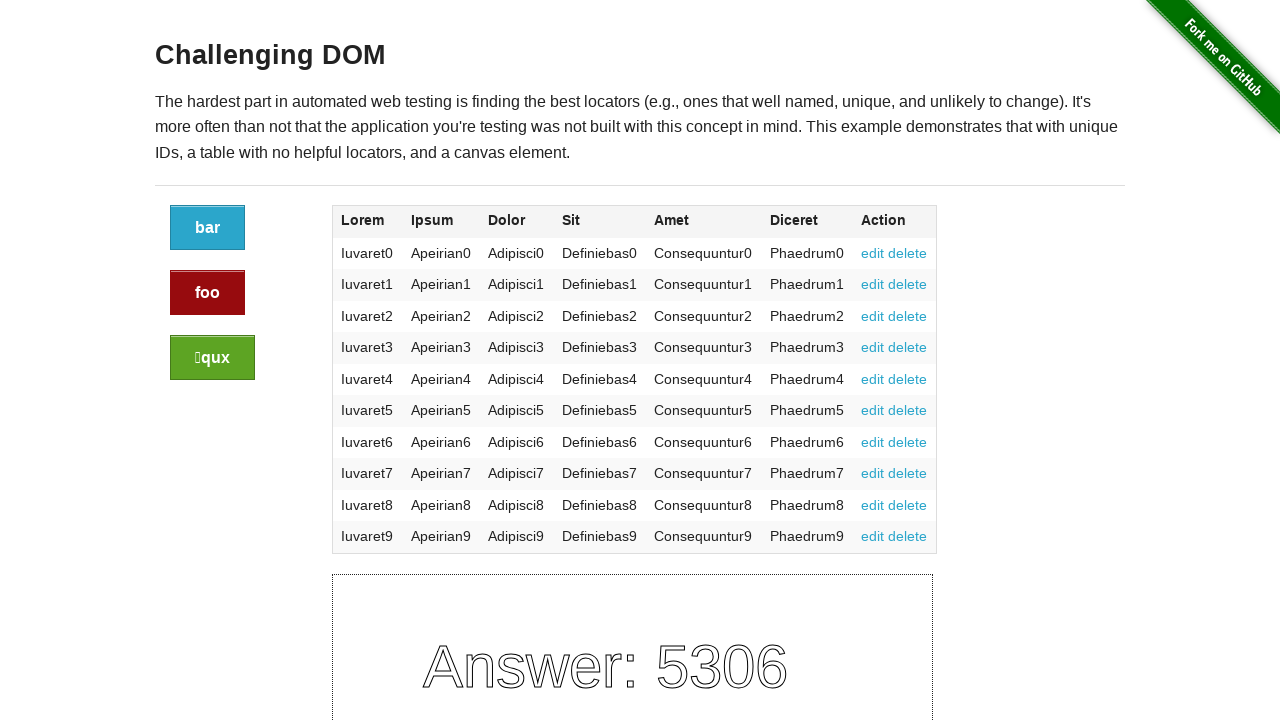